Tests e-commerce cart functionality by adding iPhone 12 product to cart and verifying it was added successfully

Starting URL: https://bstackdemo.com/

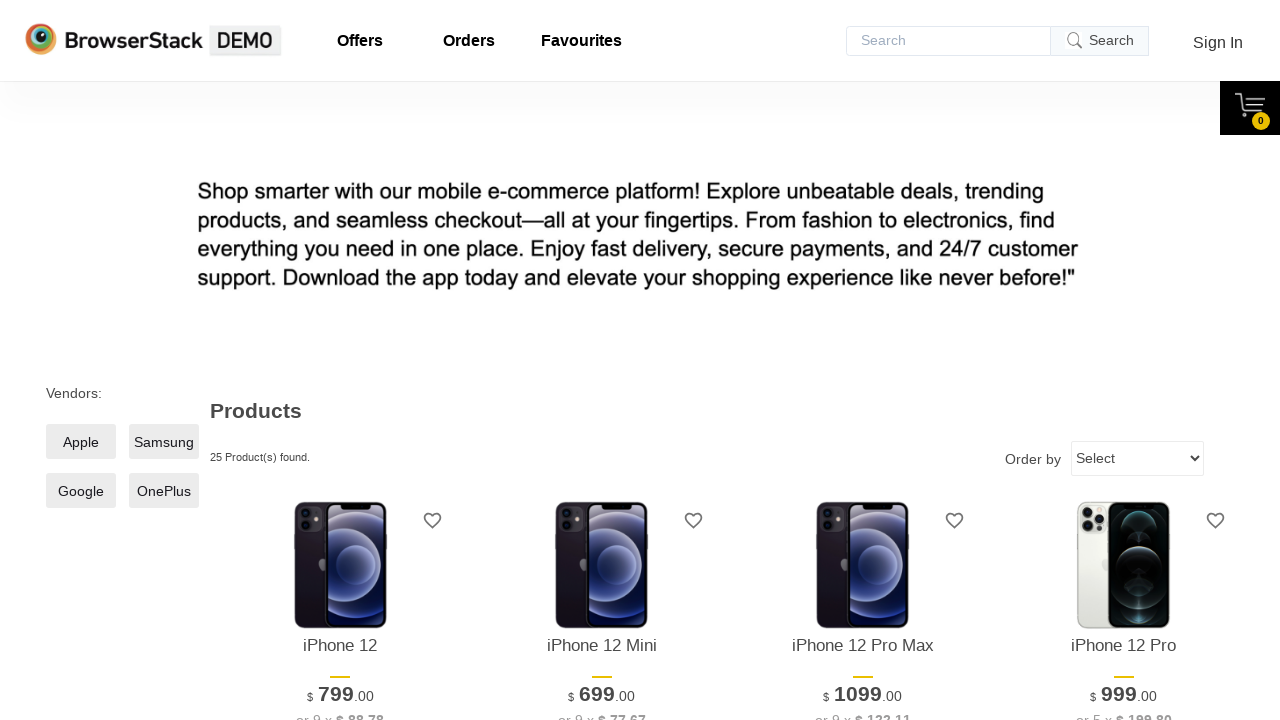

Waited for iPhone 12 product name to load
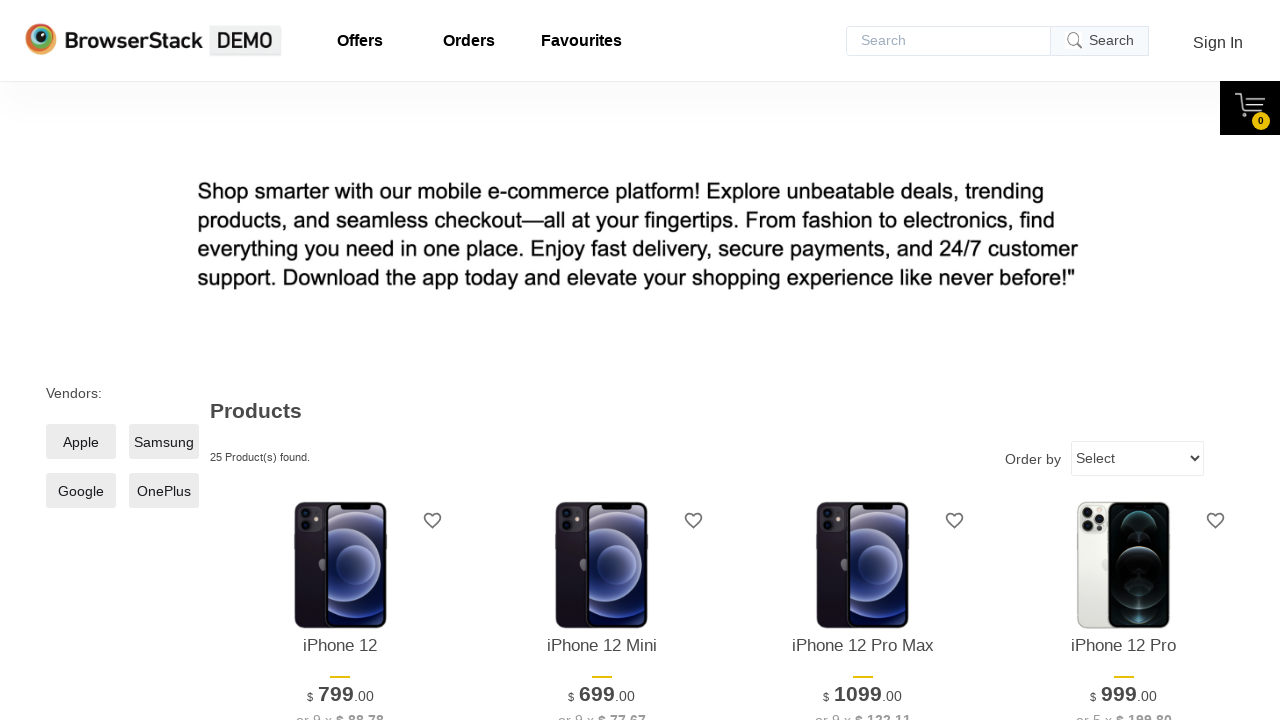

Retrieved iPhone 12 product text from page
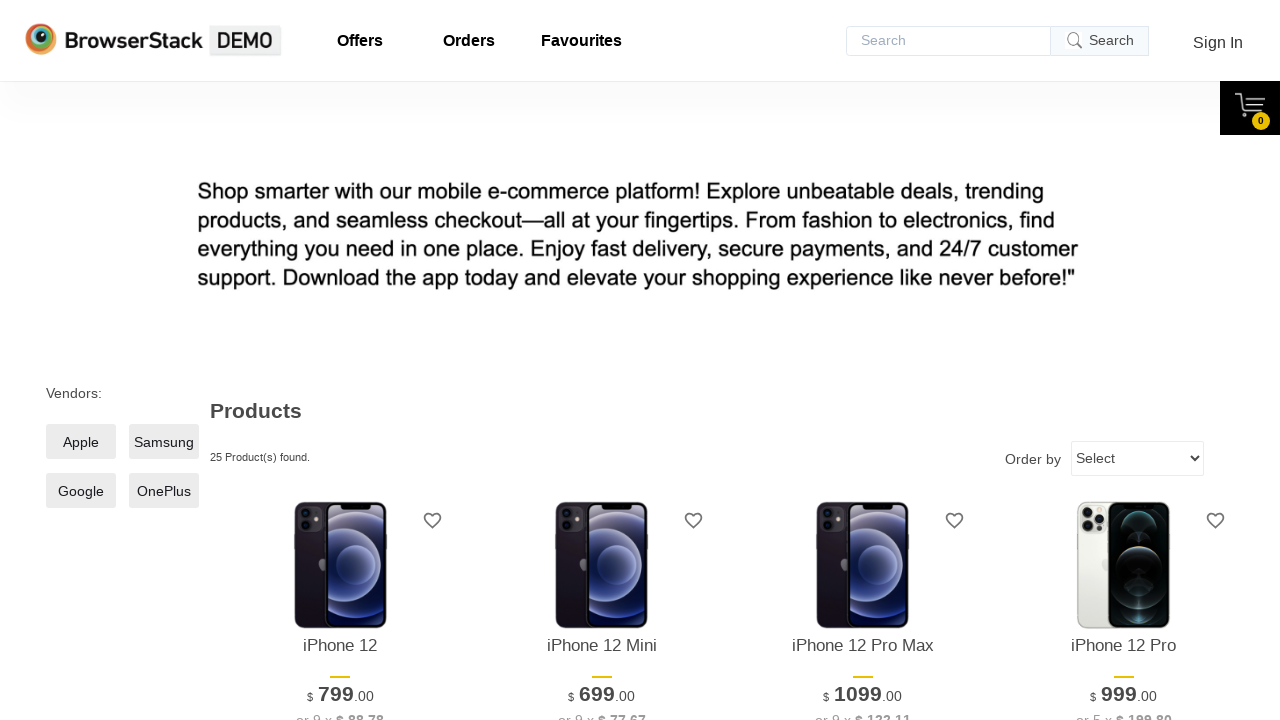

Clicked 'Add to cart' button for iPhone 12 at (340, 361) on xpath=//*[@id="1"]/div[4]
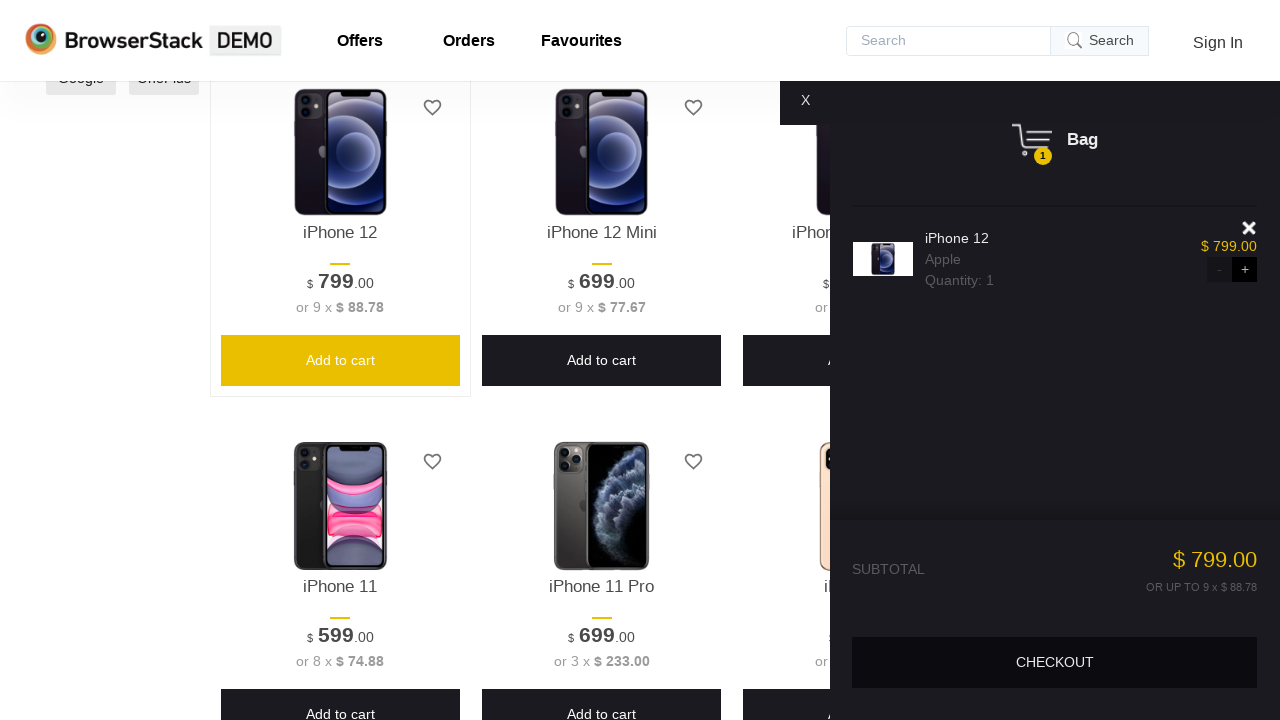

Cart pane appeared after adding product
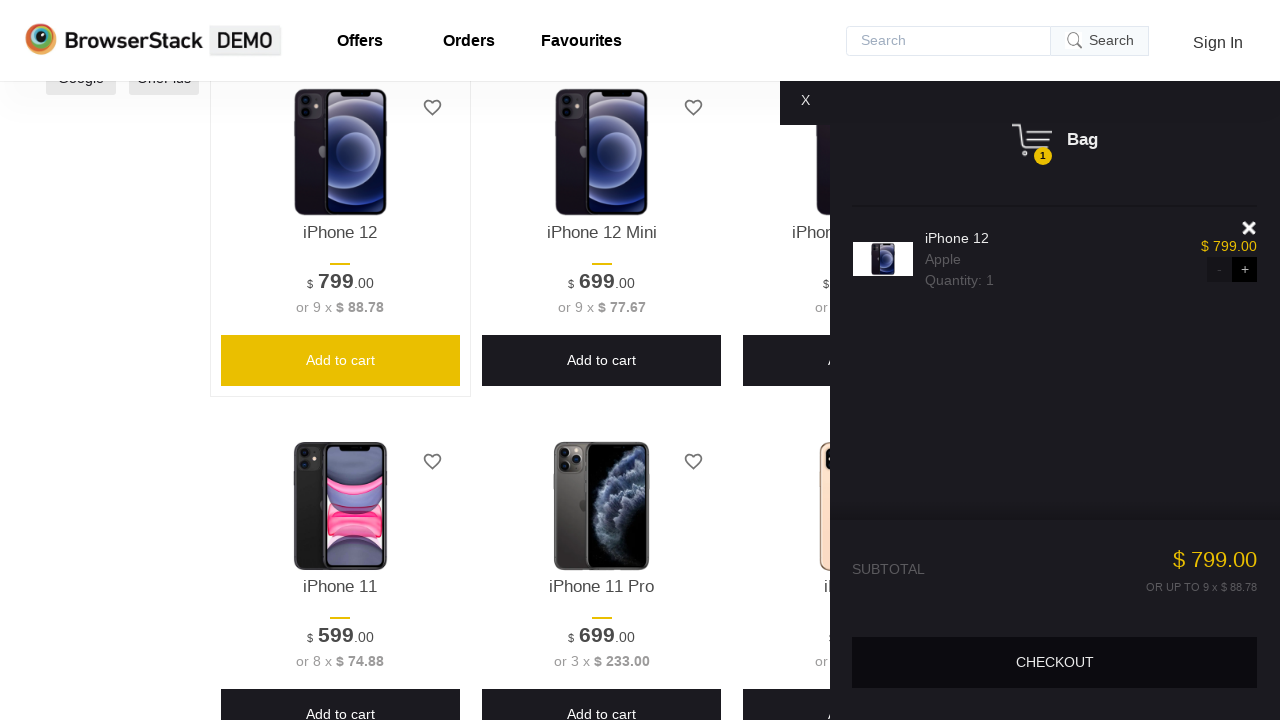

Retrieved product text from shopping cart
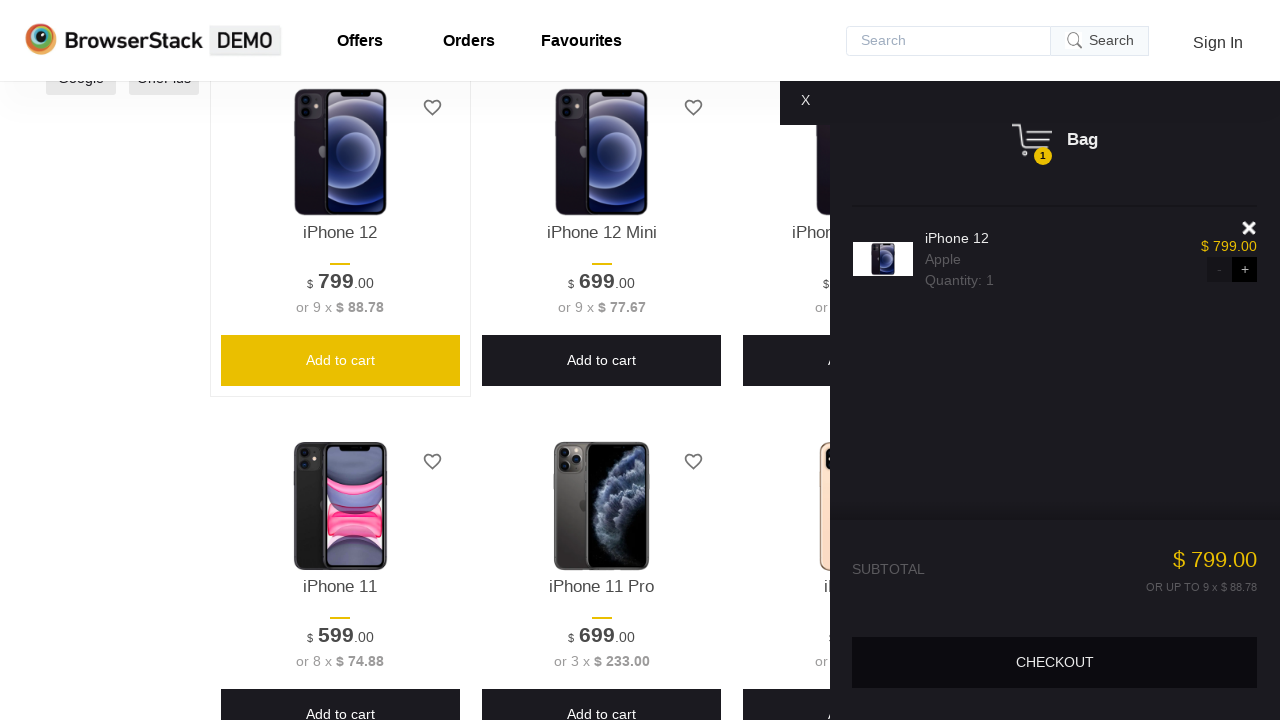

Verified iPhone 12 was successfully added to cart - product names match
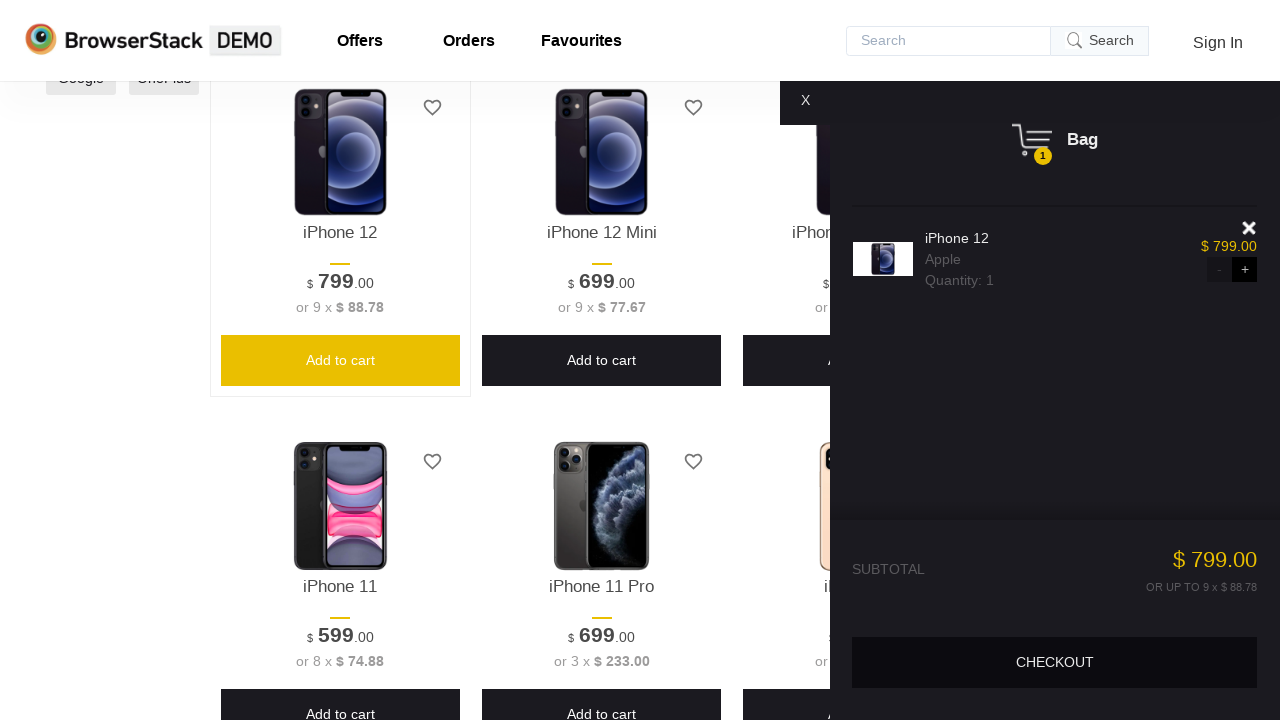

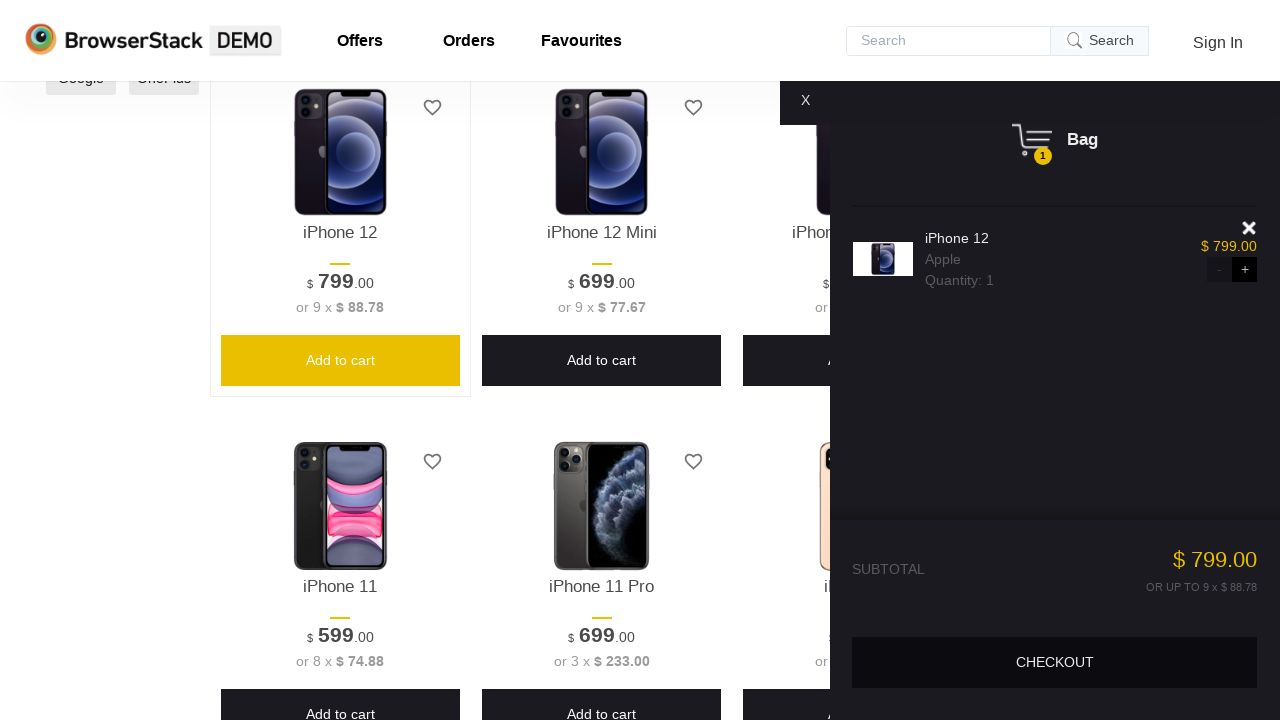